Tests highlighting an element on a page by finding a specific element and verifying it can be located on a large page

Starting URL: http://the-internet.herokuapp.com/large

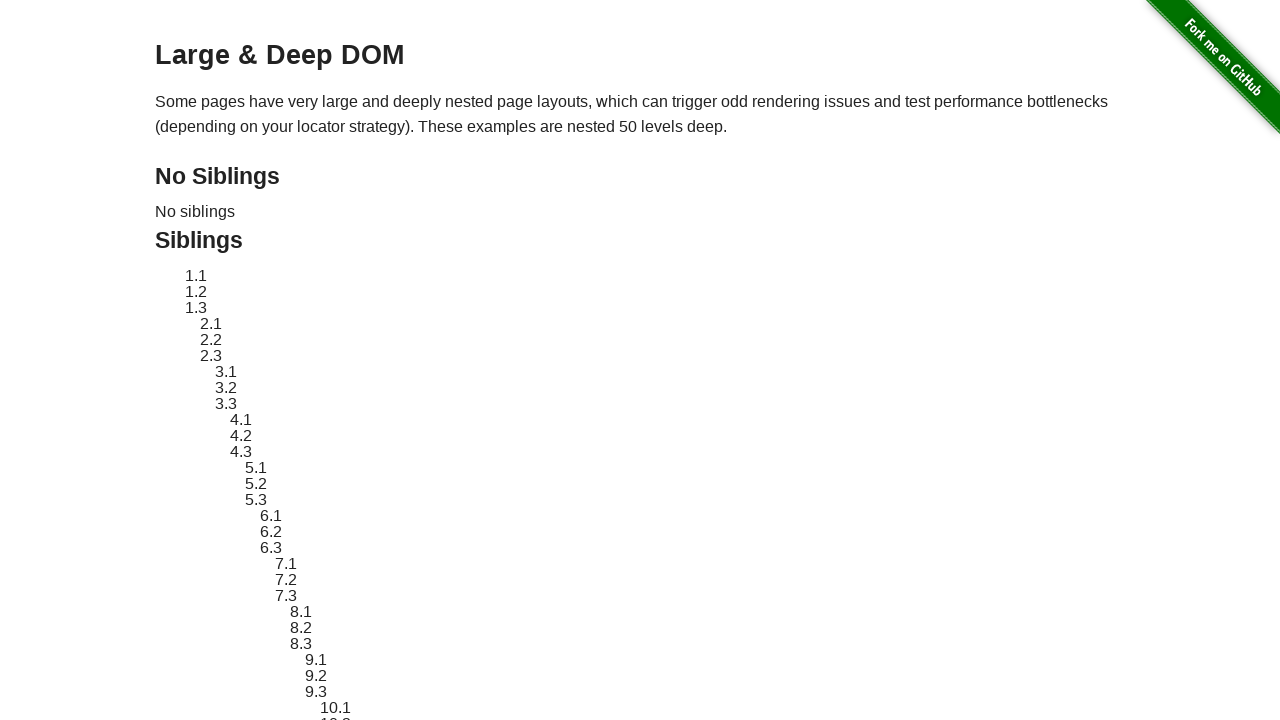

Located and waited for element #sibling-2.3 to become visible
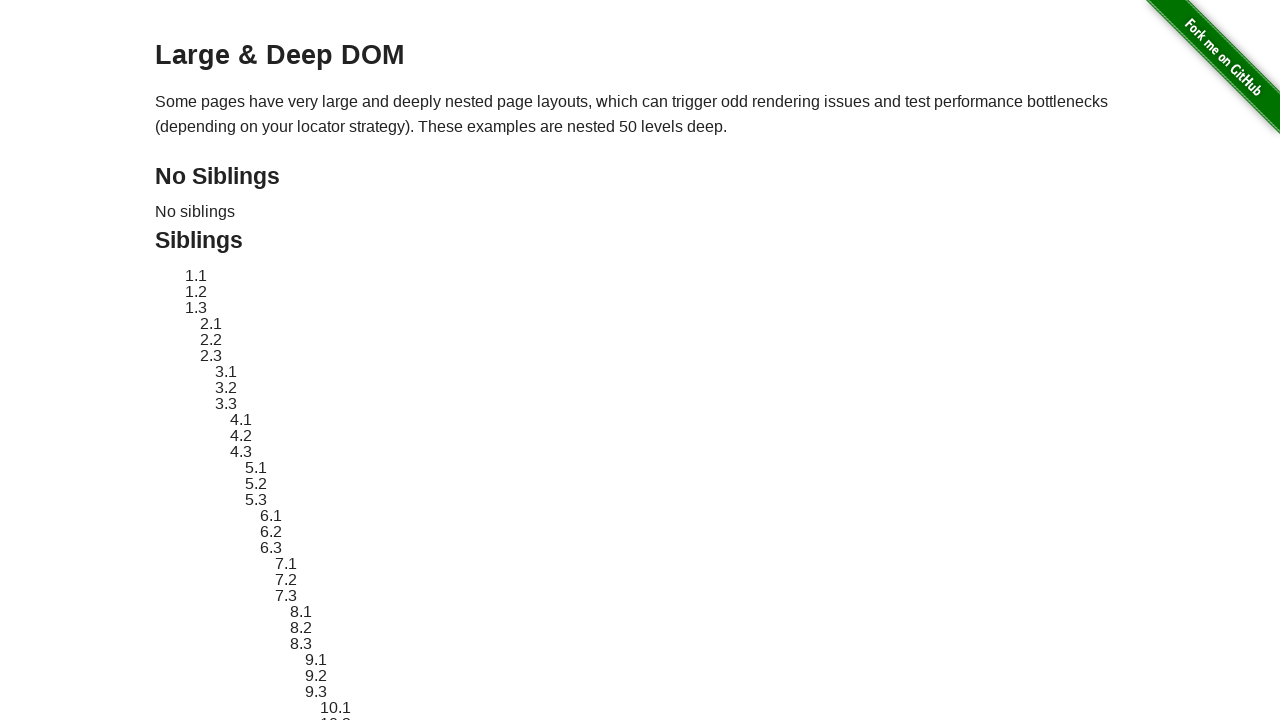

Applied red dashed border highlight to element #sibling-2.3
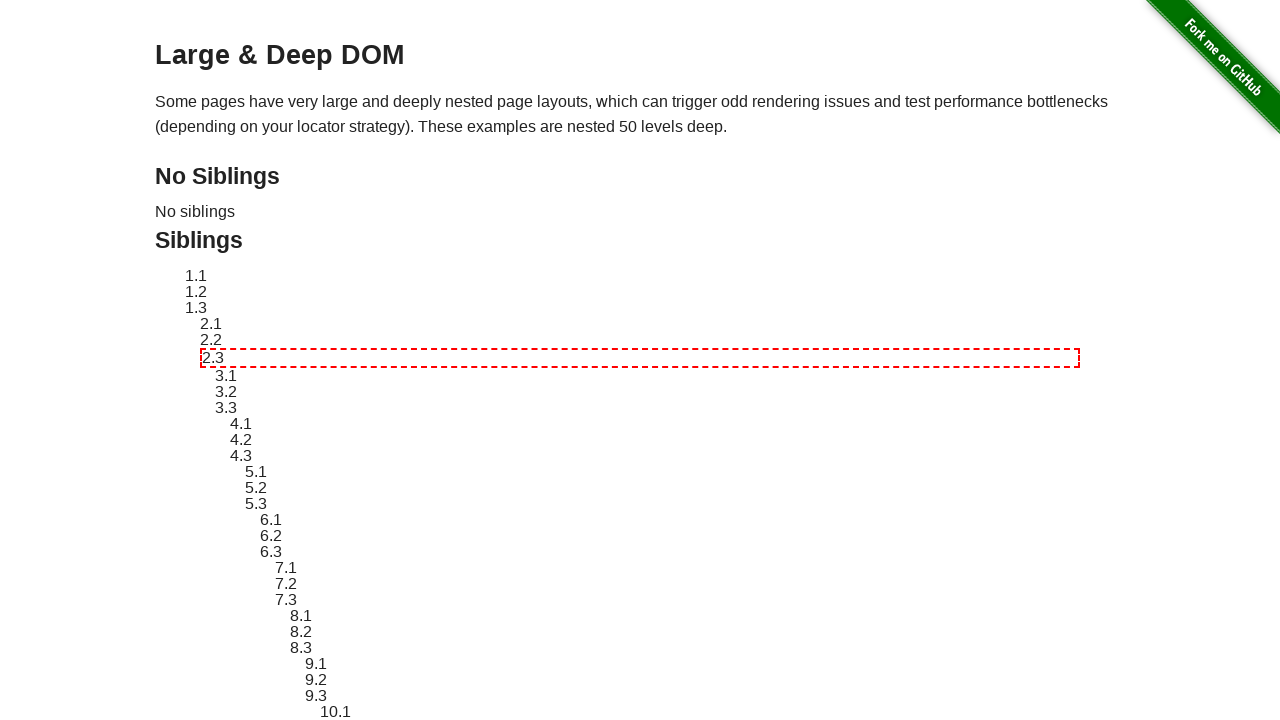

Waited 1 second to observe the highlighted element
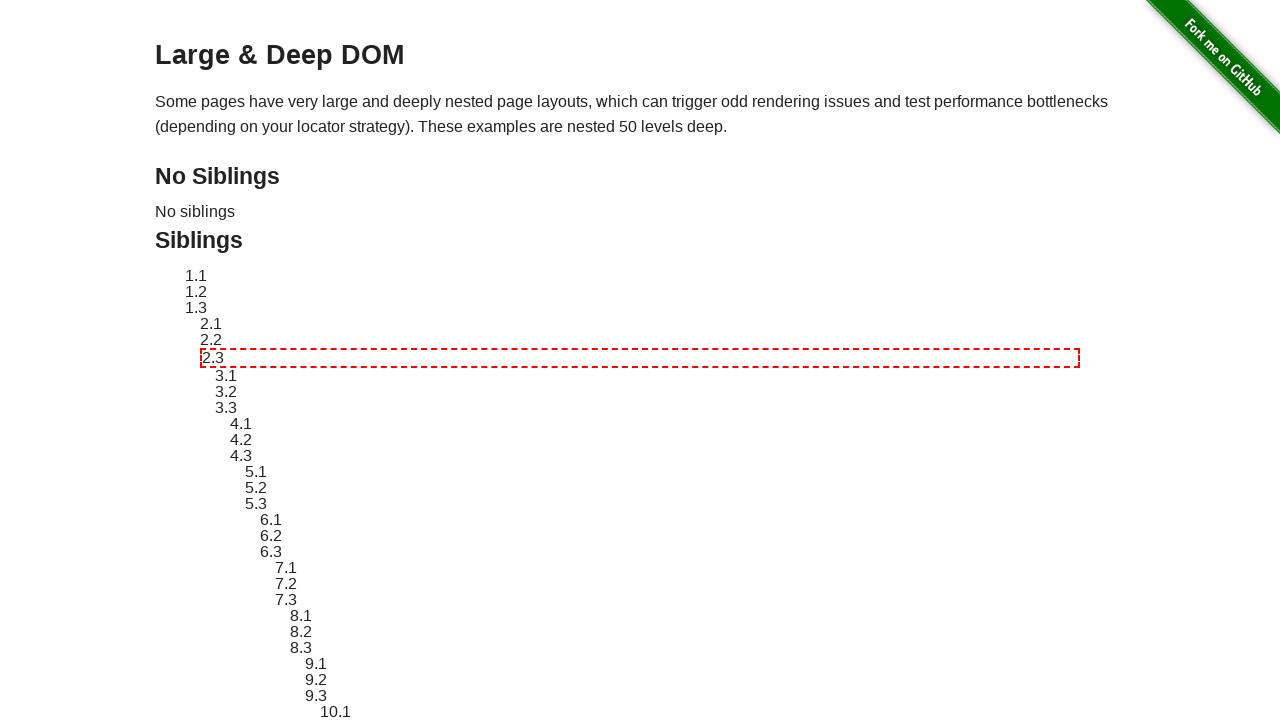

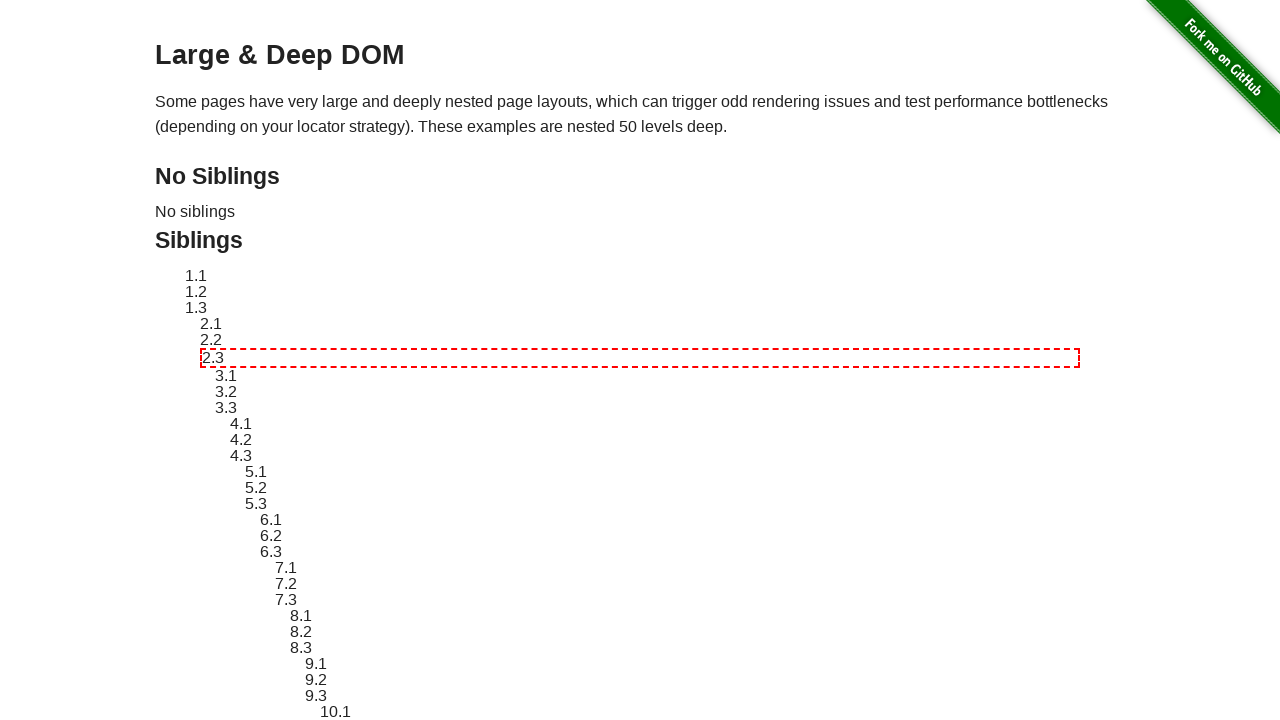